Unchecks the second checkbox if checked and verifies it becomes unchecked

Starting URL: http://the-internet.herokuapp.com/checkboxes

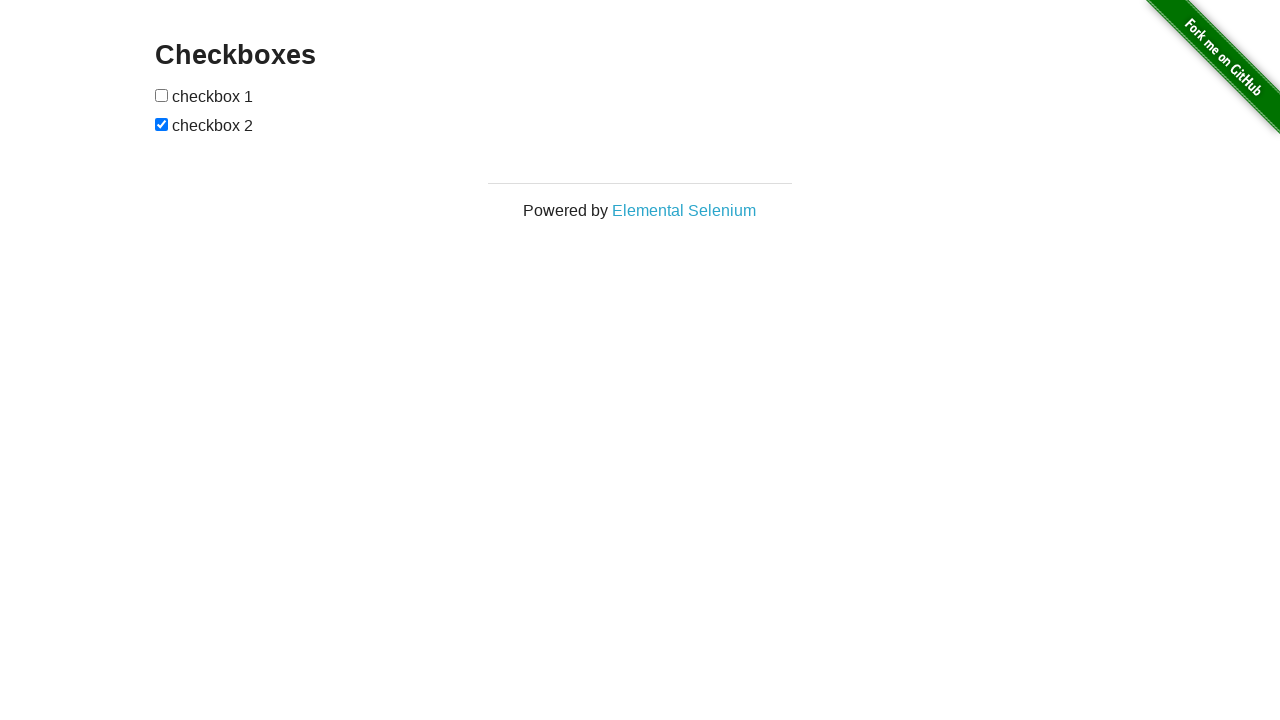

Located the second checkbox element
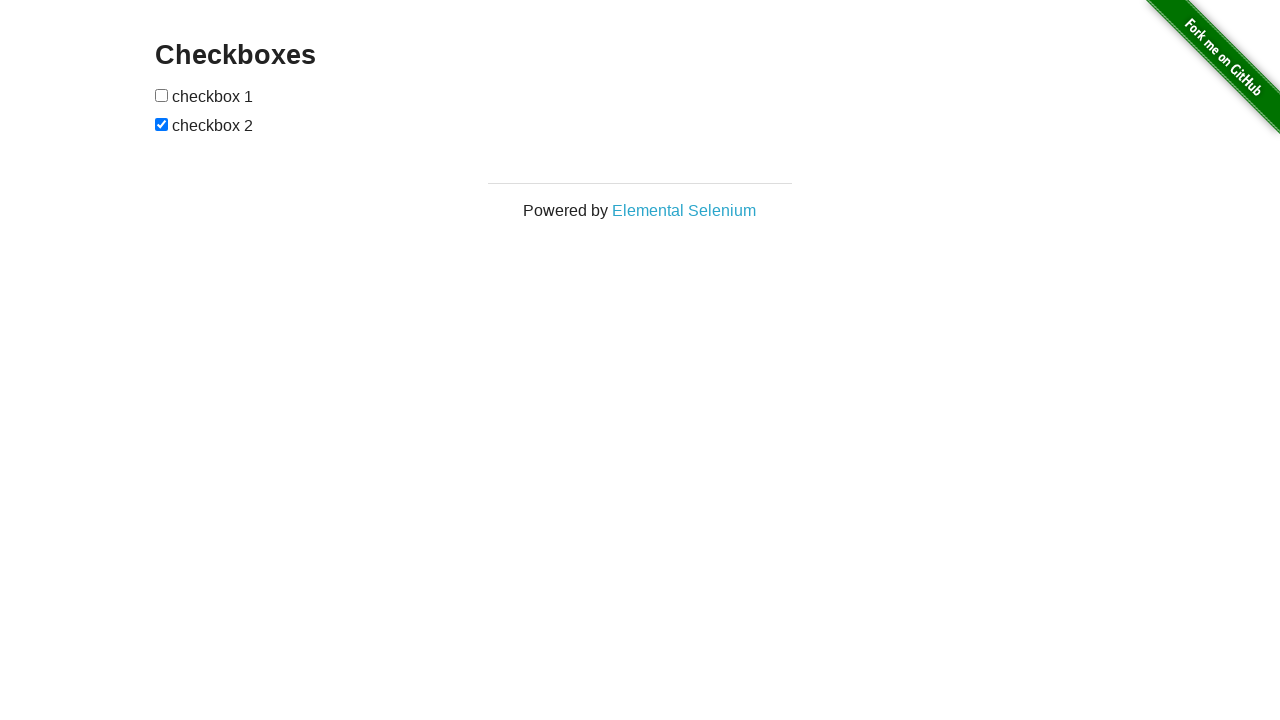

Verified second checkbox is currently checked
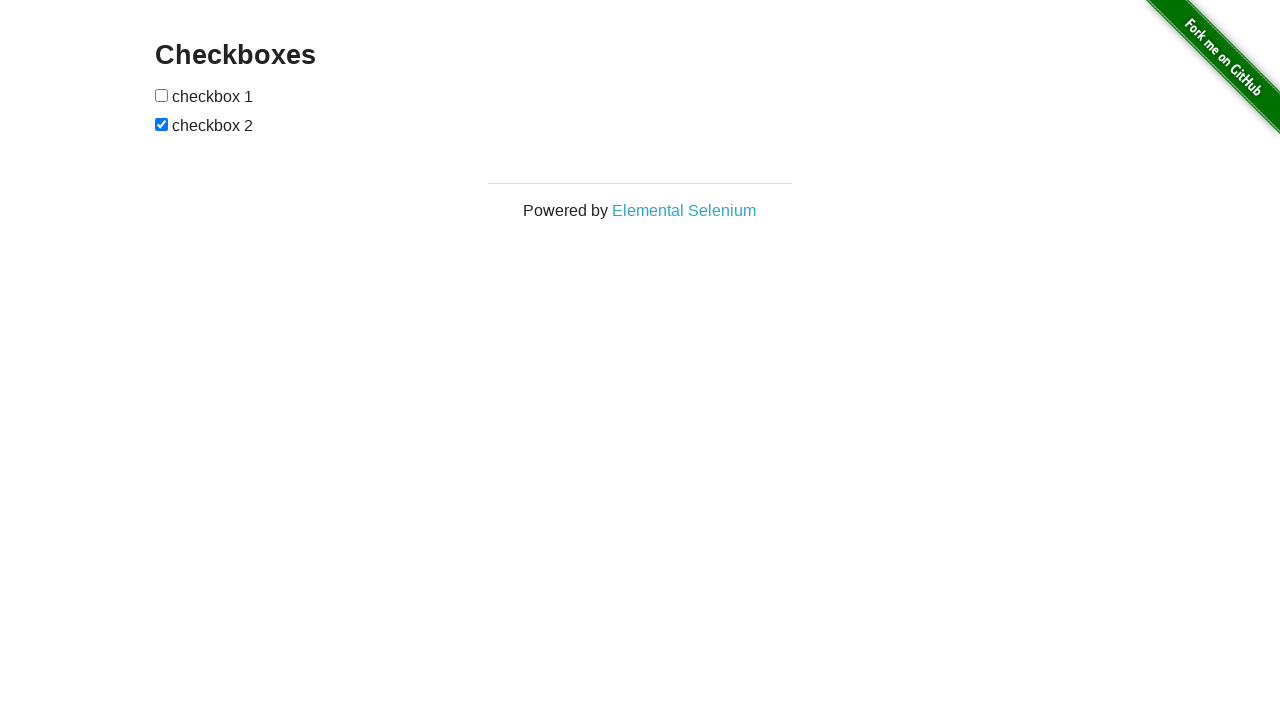

Clicked the second checkbox to uncheck it at (162, 124) on xpath=//*[@id='checkboxes']/input[2]
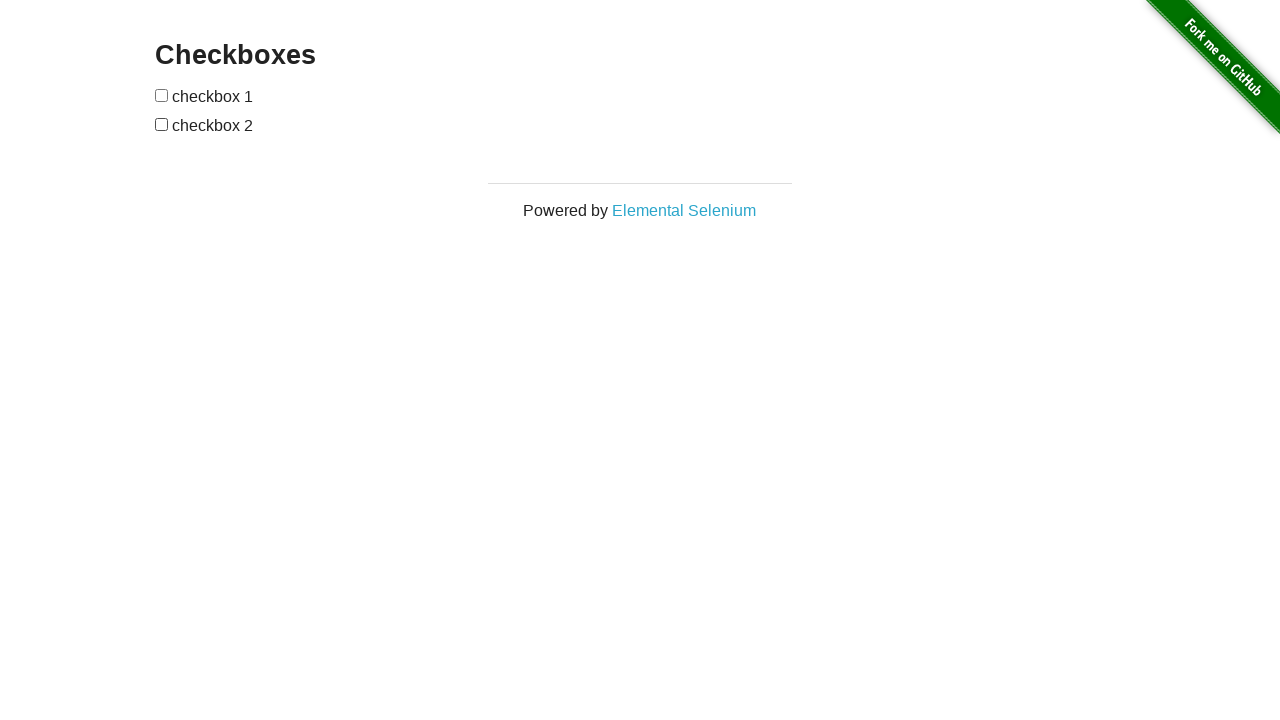

Verified second checkbox is now unchecked
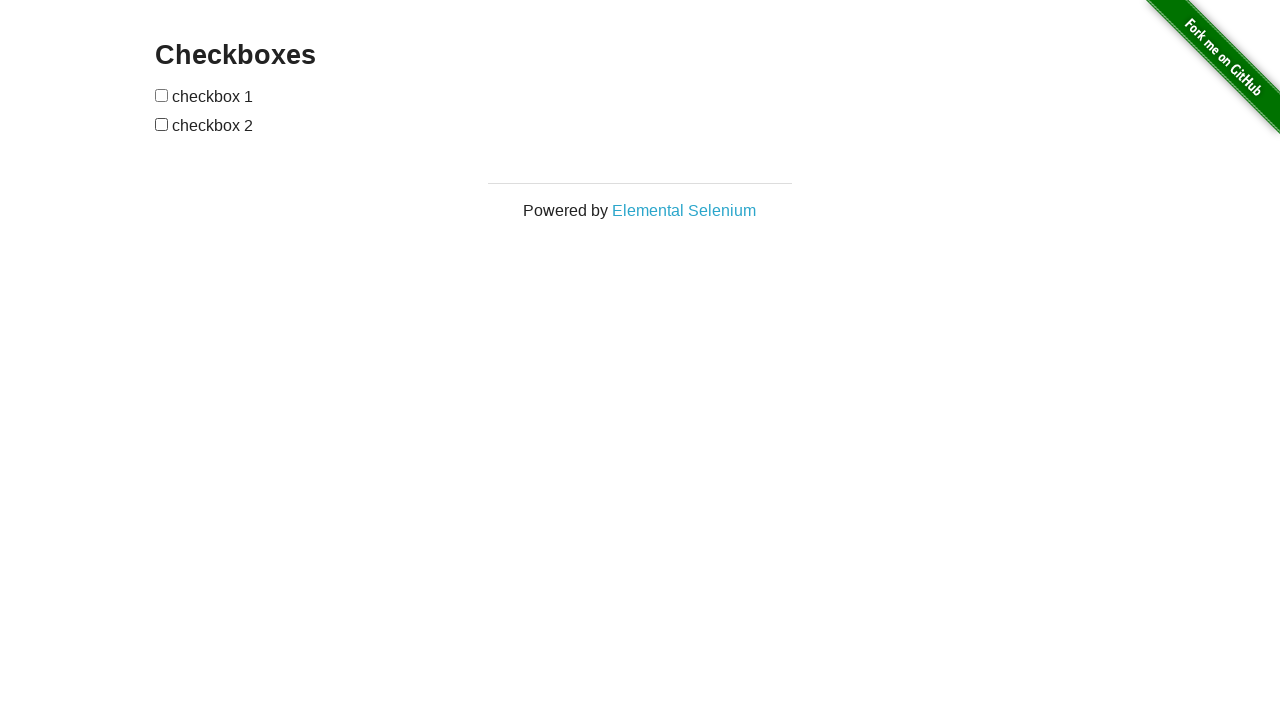

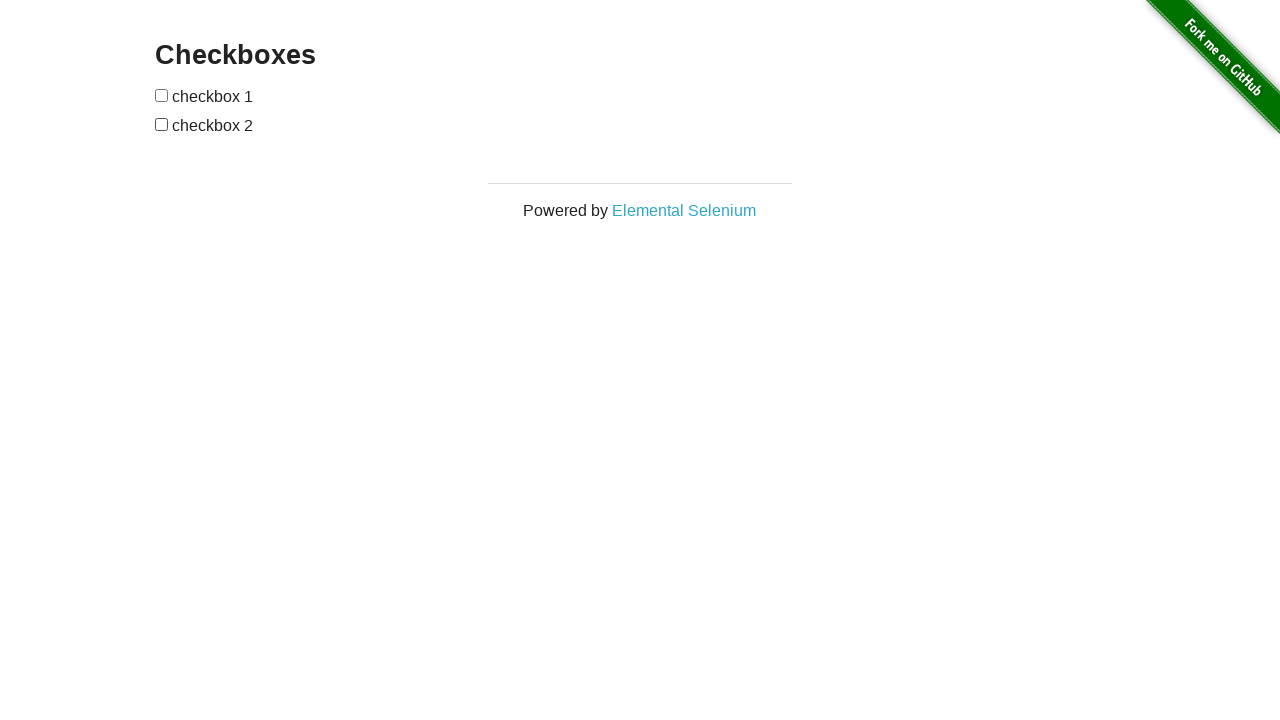